Navigates to the DemoQA automation practice form and verifies the page URL is correct

Starting URL: https://demoqa.com/automation-practice-form/

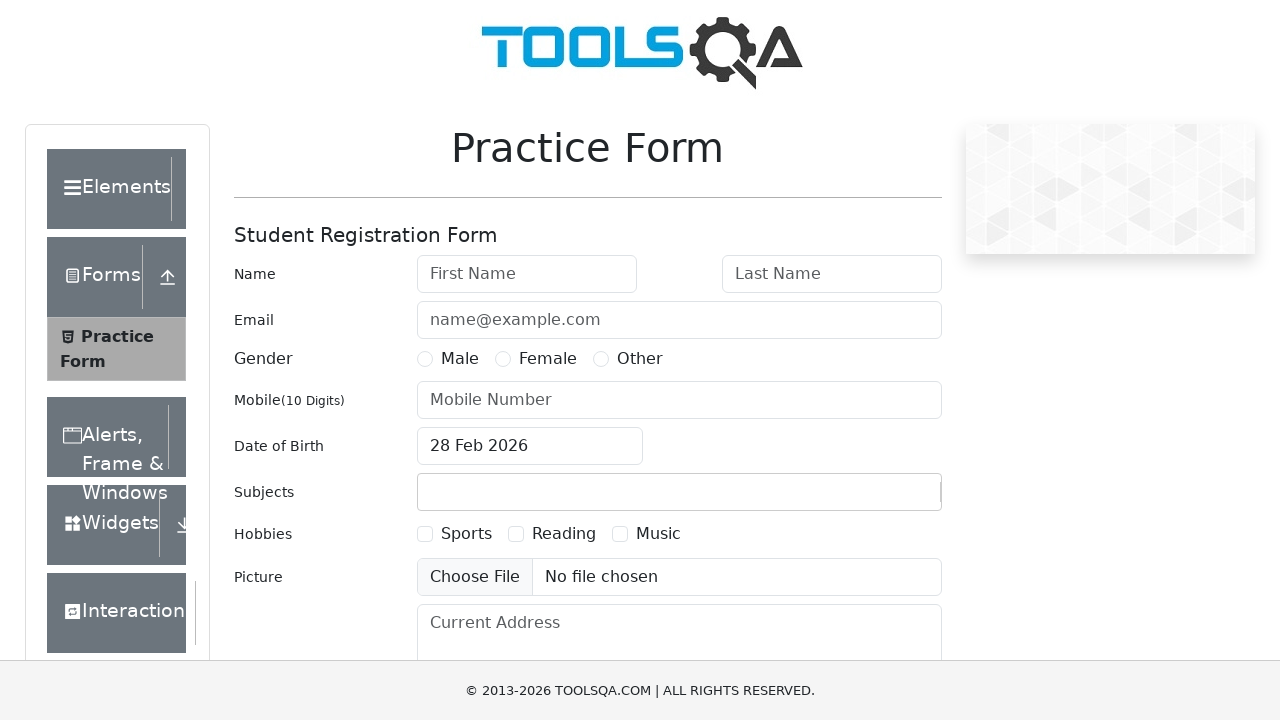

Navigated to DemoQA automation practice form
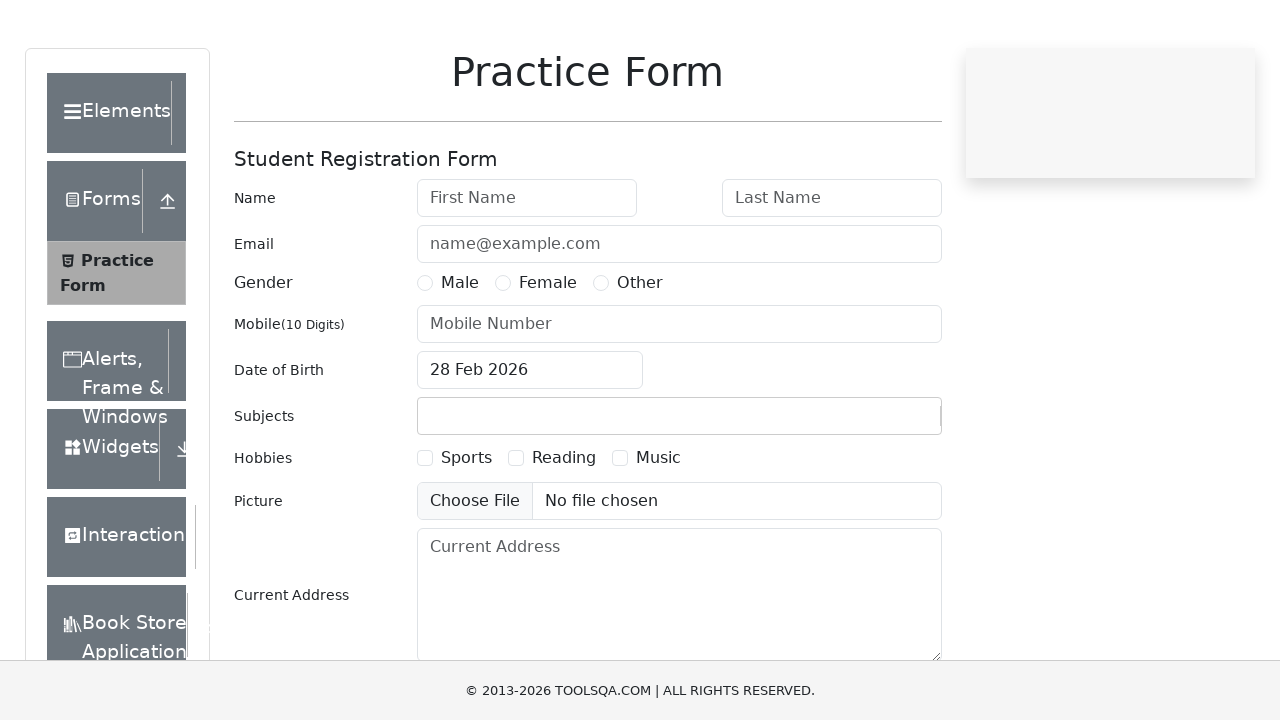

Verified page URL is correct: https://demoqa.com/automation-practice-form/
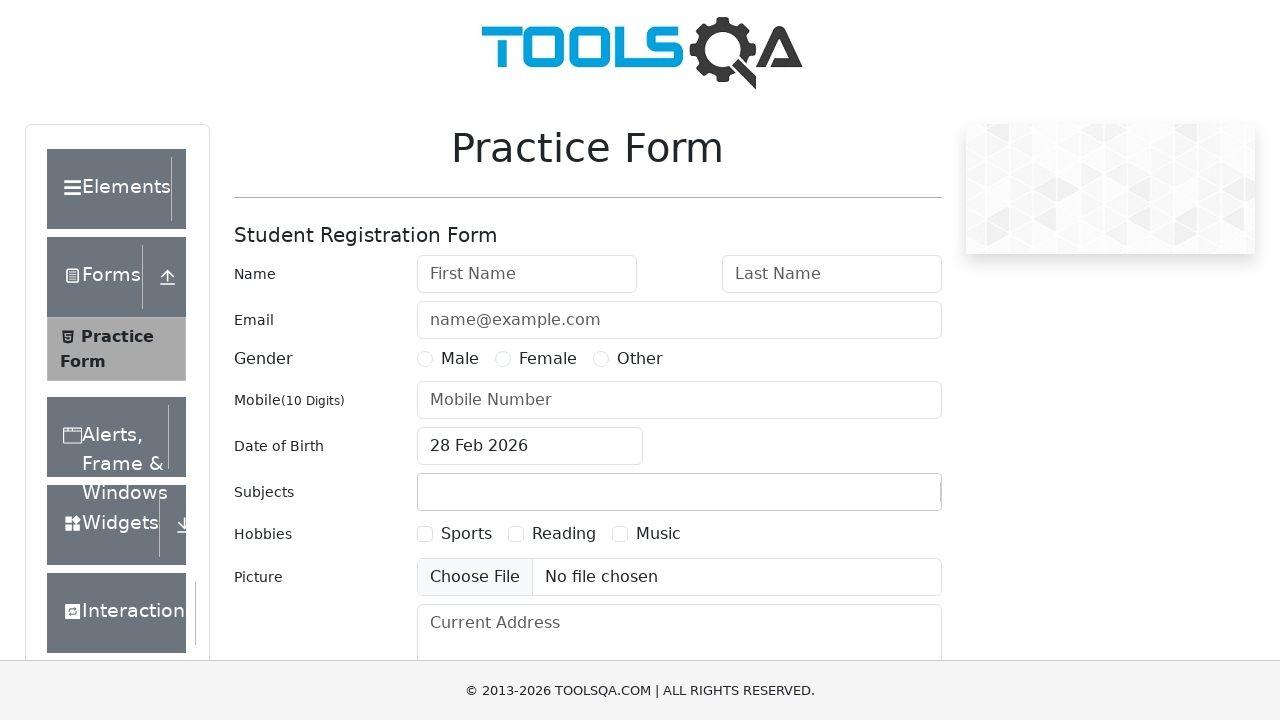

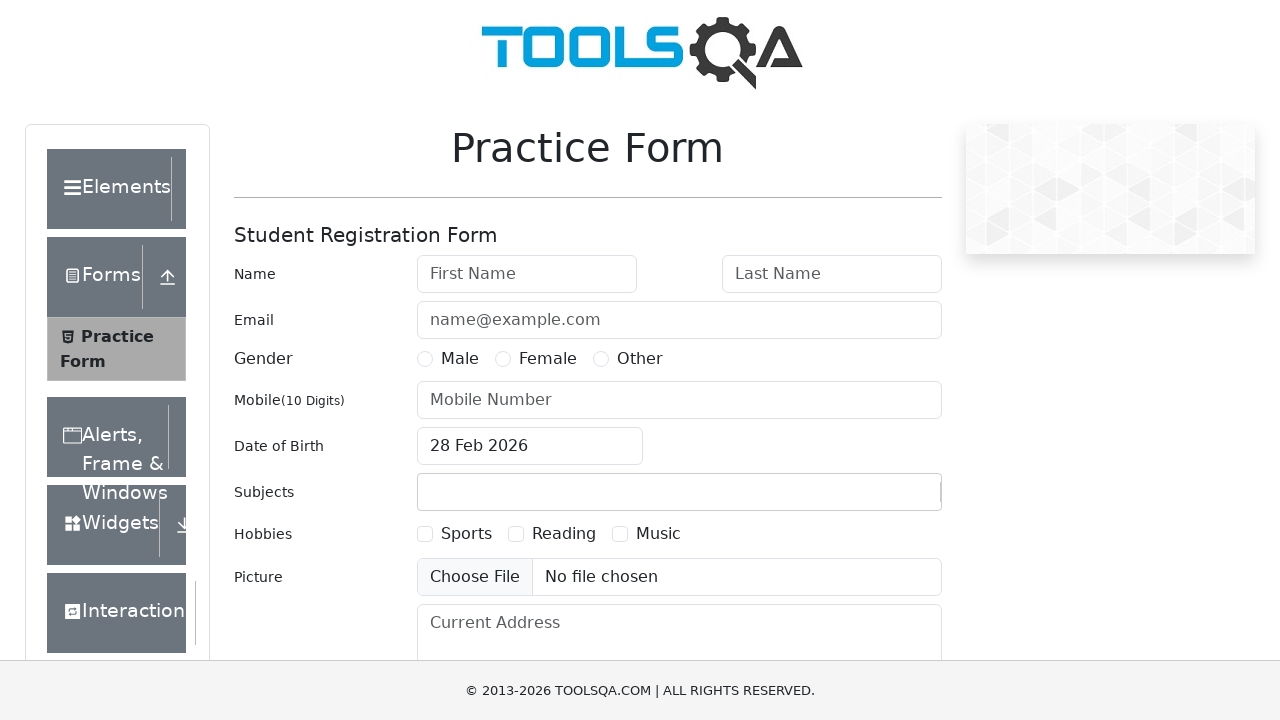